Tests form validation with valid employee number "112" and valid directivo "-" expecting successful submission with h3 element displayed

Starting URL: https://elenarivero.github.io/Ejercicio2/index.html

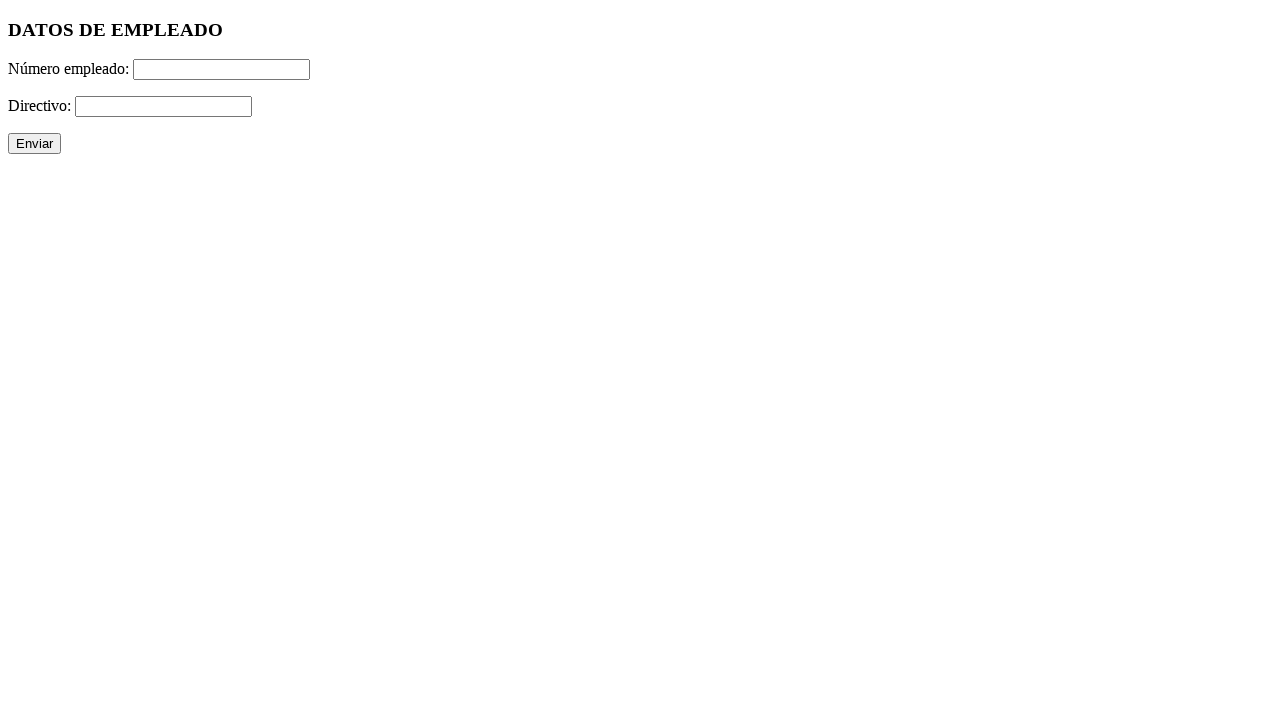

Filled employee number field with '112' on #numero
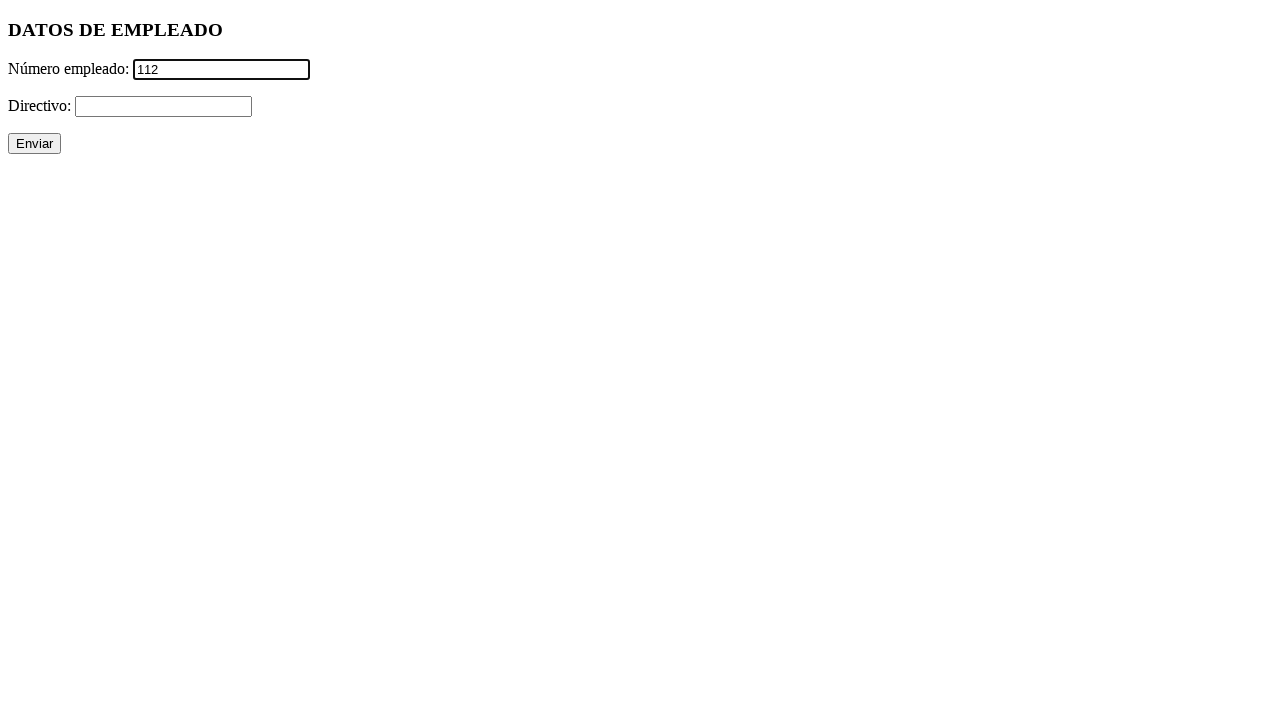

Filled directivo field with '-' on #directivo
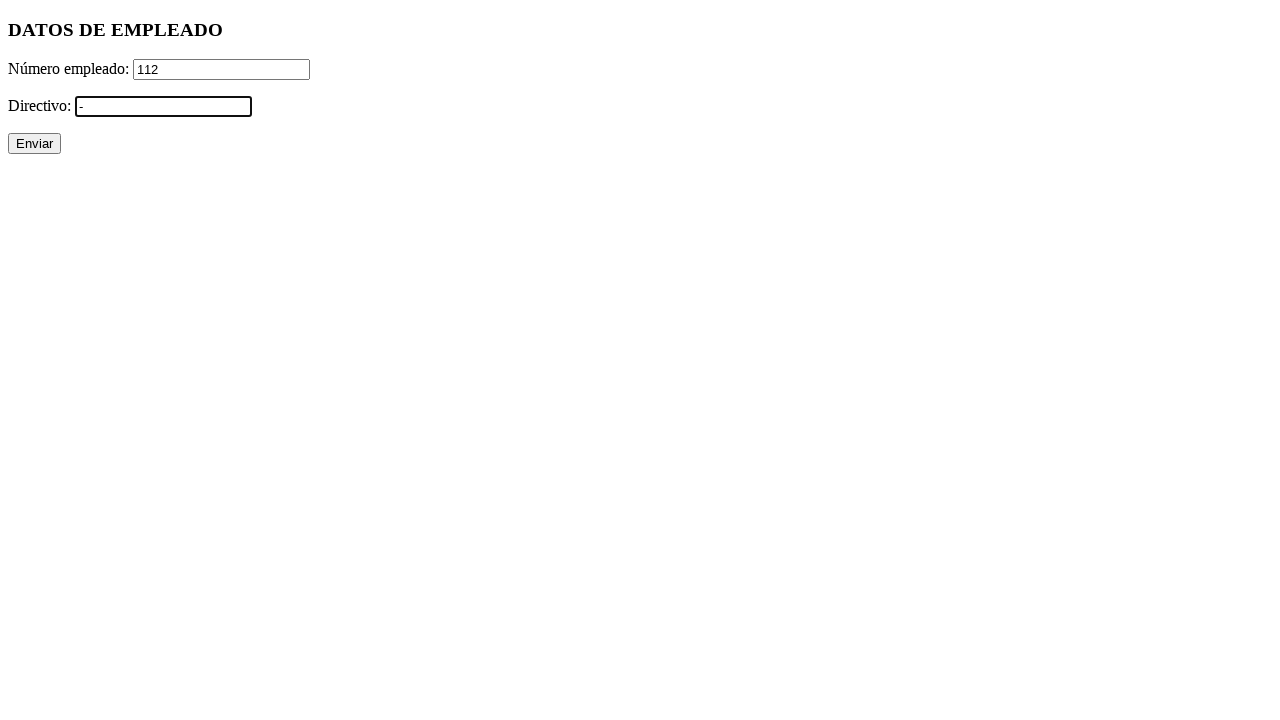

Clicked submit button to validate form at (34, 144) on xpath=//p/input[@type='submit']
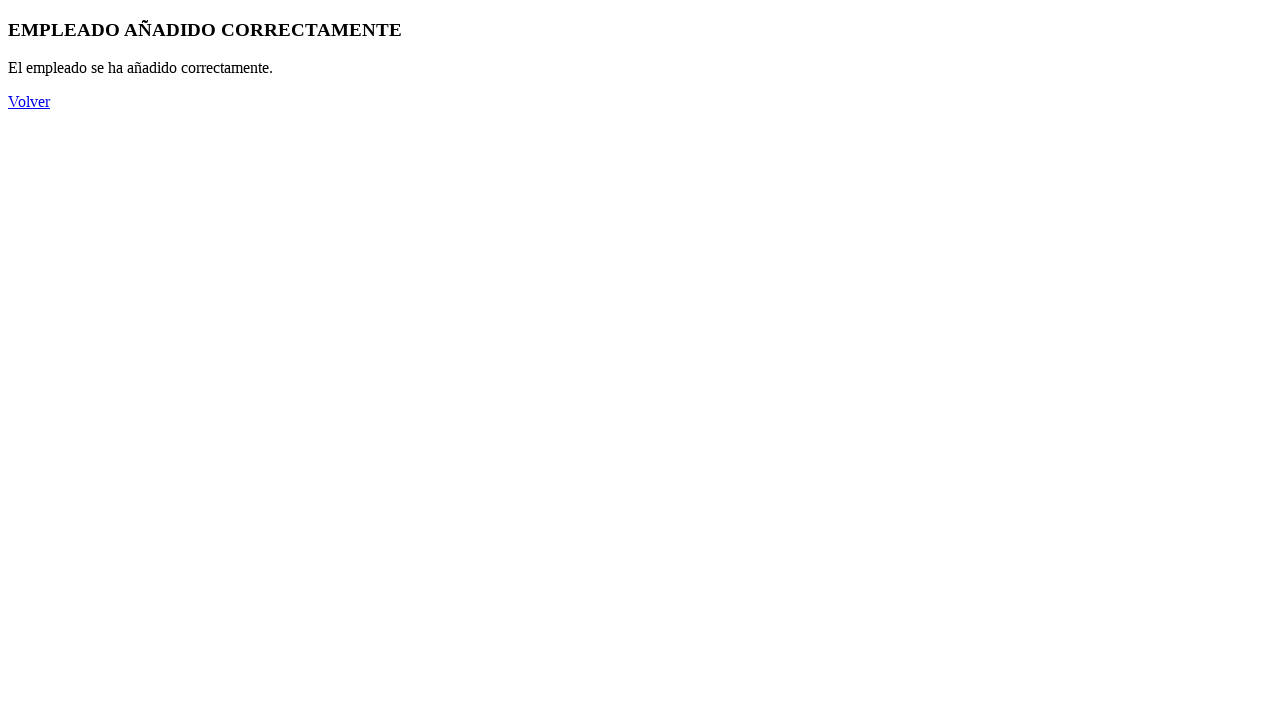

h3 element appeared confirming successful form submission
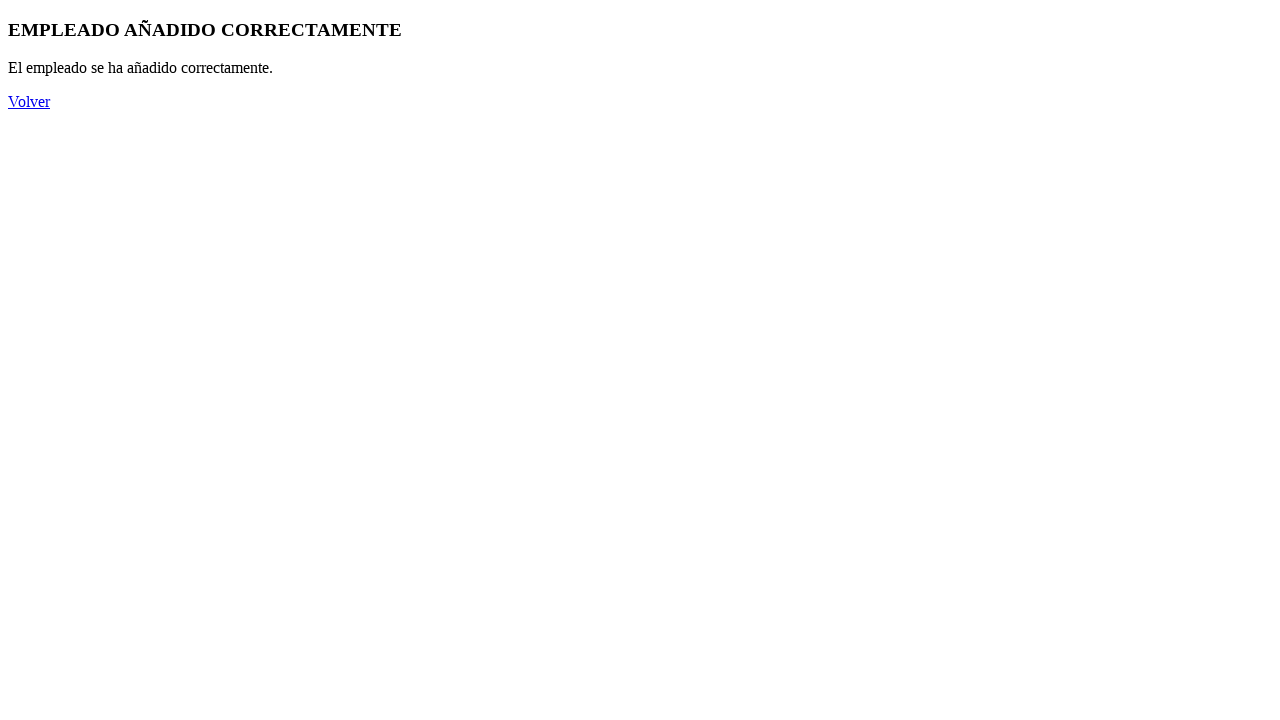

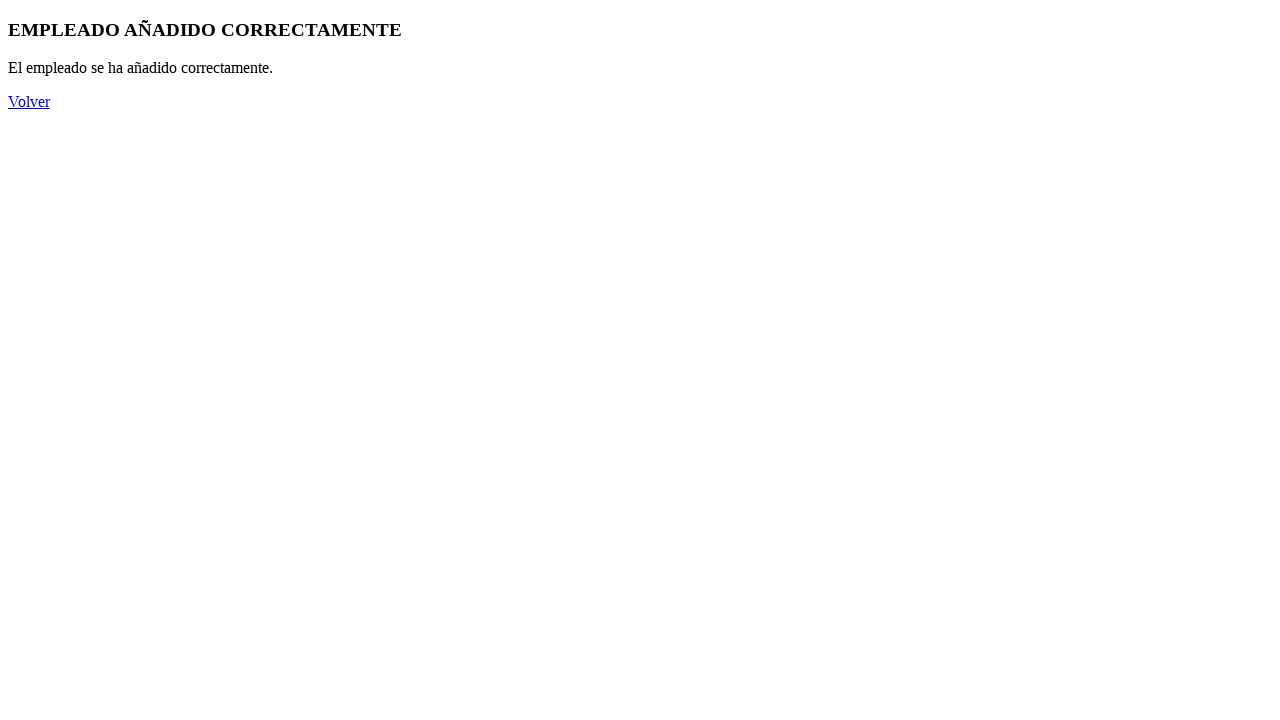